Tests countdown timer by waiting for it to reach 00 seconds

Starting URL: https://automationfc.github.io/fluent-wait/

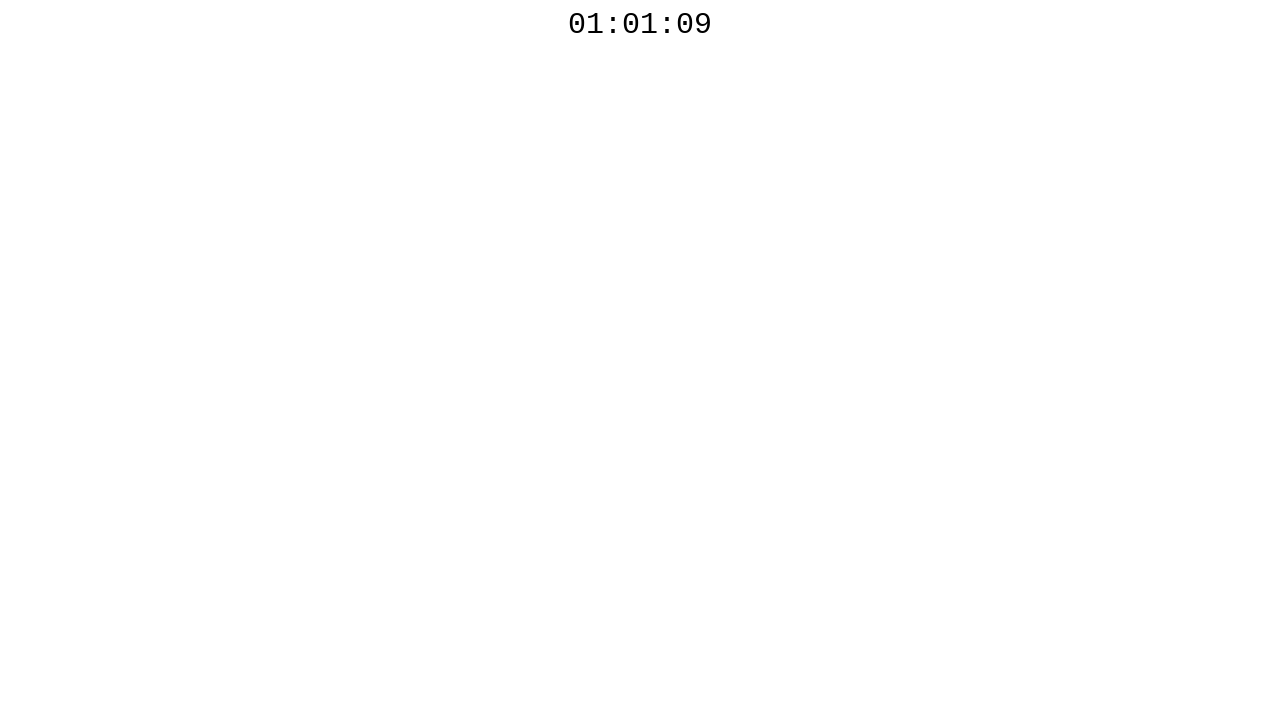

Countdown timer element became visible
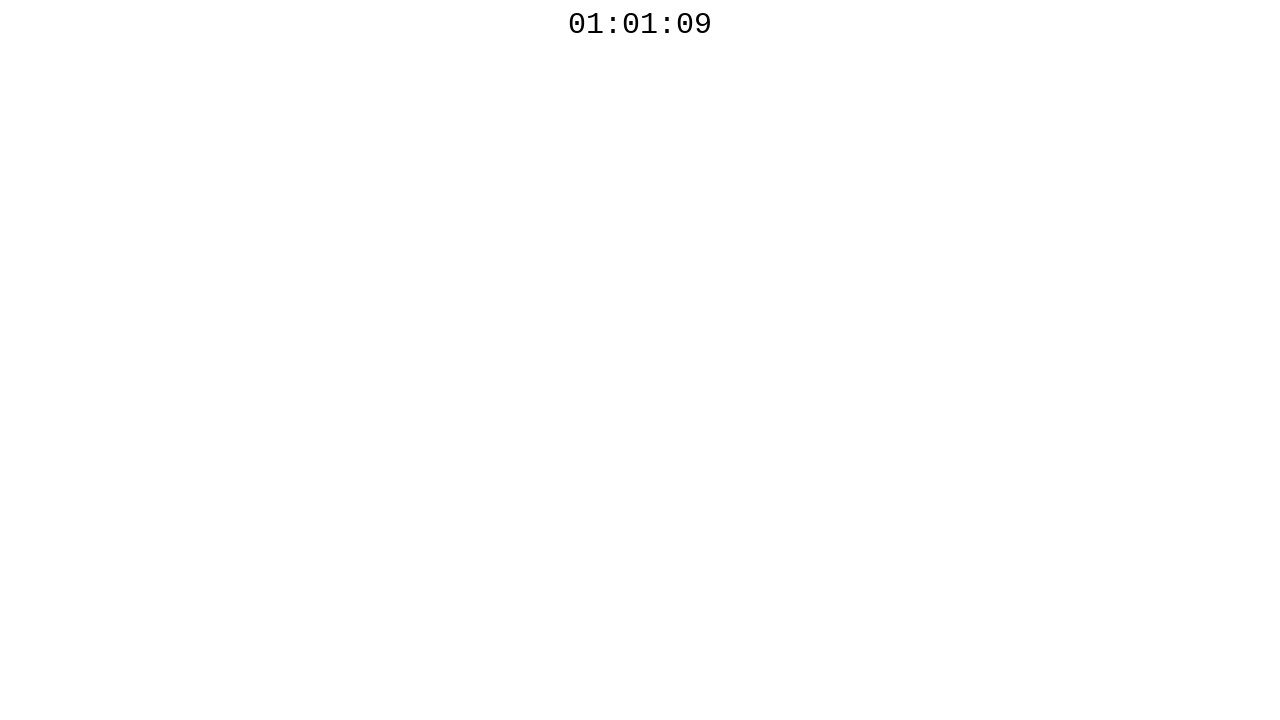

Countdown timer reached 00 seconds
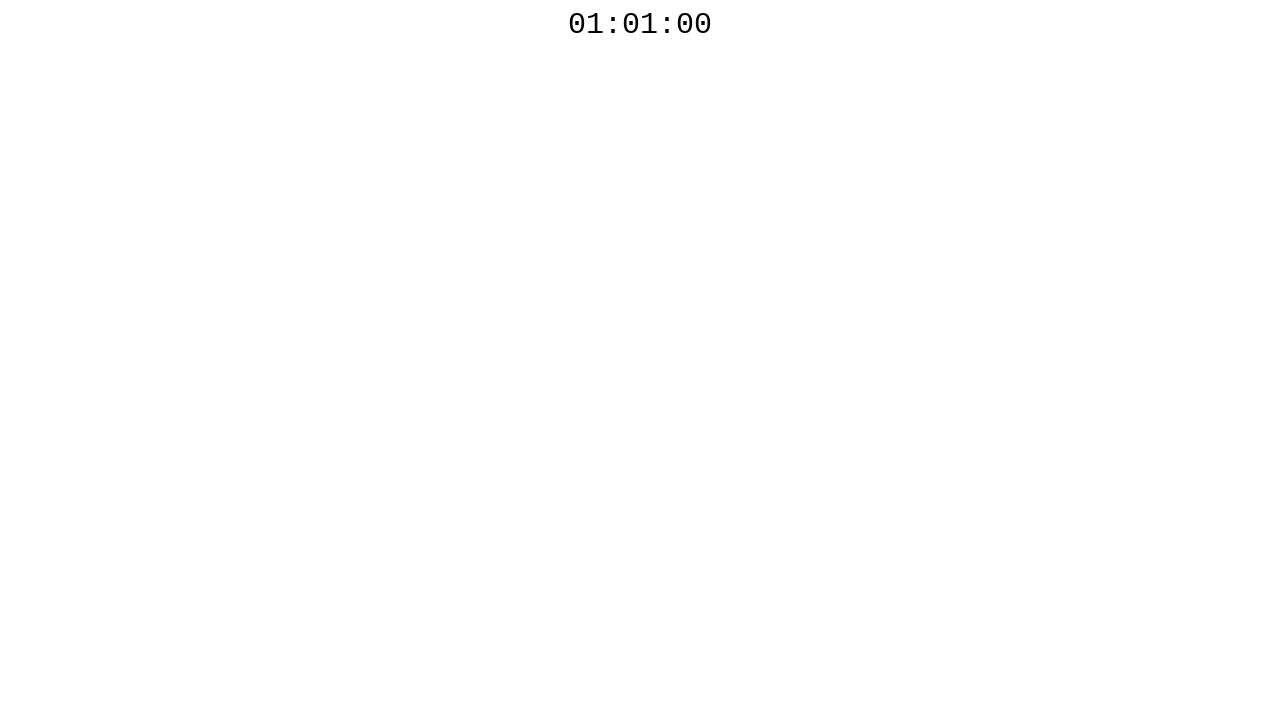

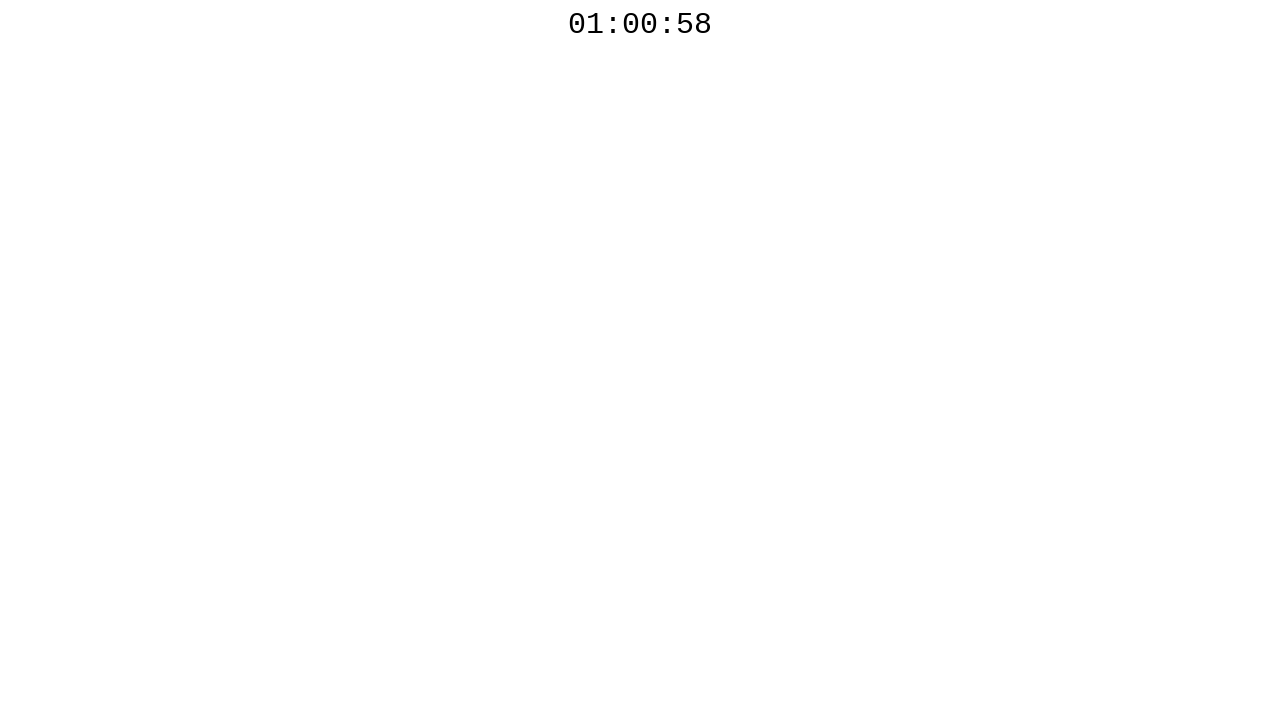